Tests JavaScript prompt dialog by clicking the JS Prompt button, entering text into the prompt, accepting it, and verifying the entered text appears in the result

Starting URL: https://the-internet.herokuapp.com/javascript_alerts

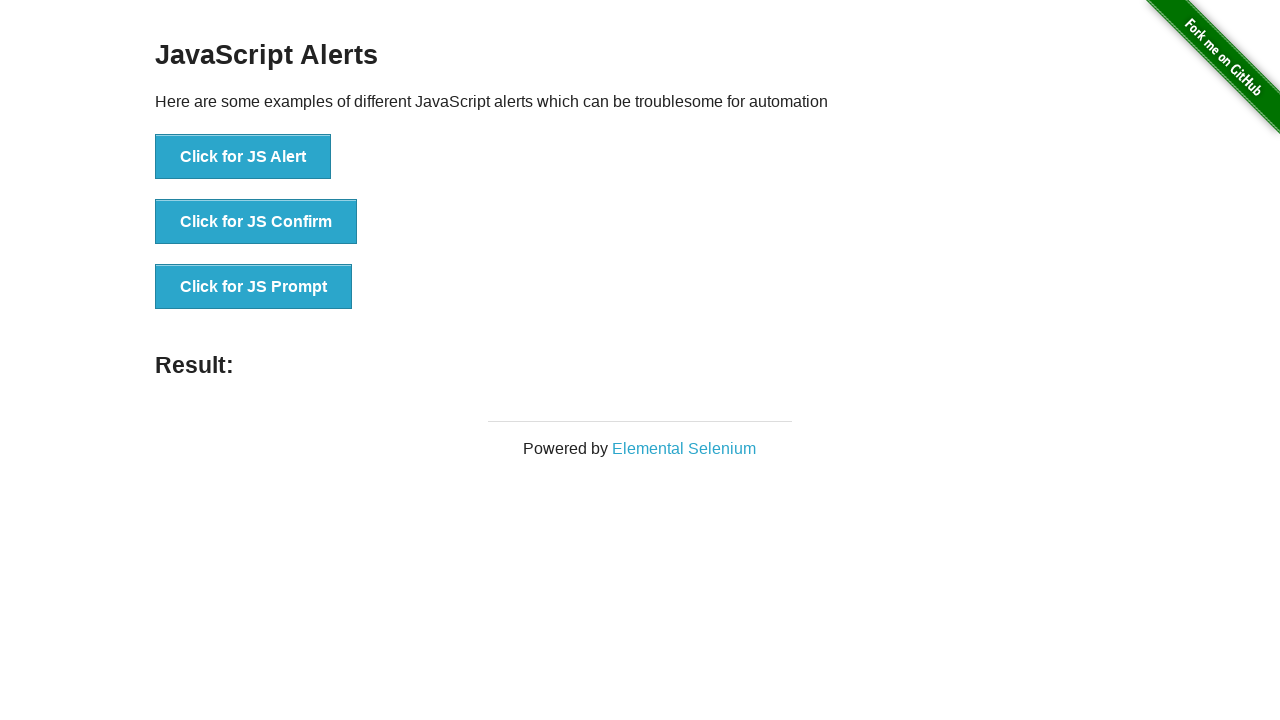

Set up dialog handler to accept prompt with 'alert test'
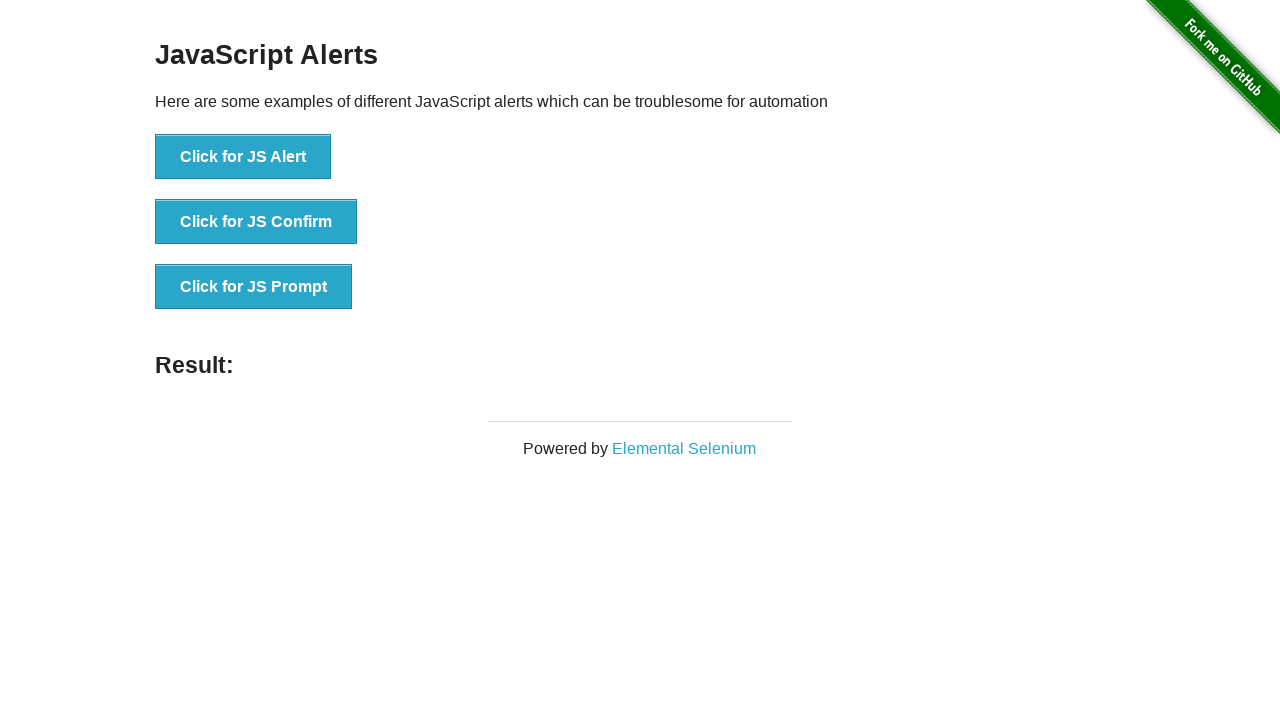

Clicked JS Prompt button at (254, 287) on button[onclick='jsPrompt()']
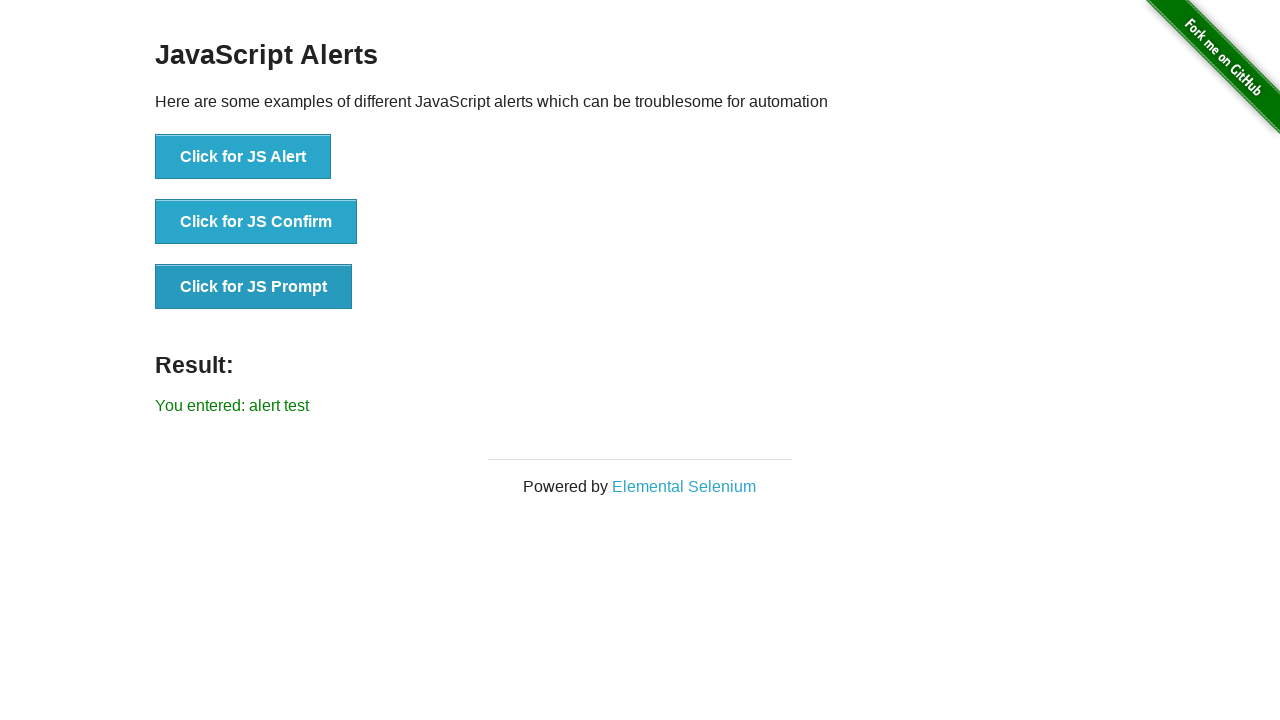

Result element loaded
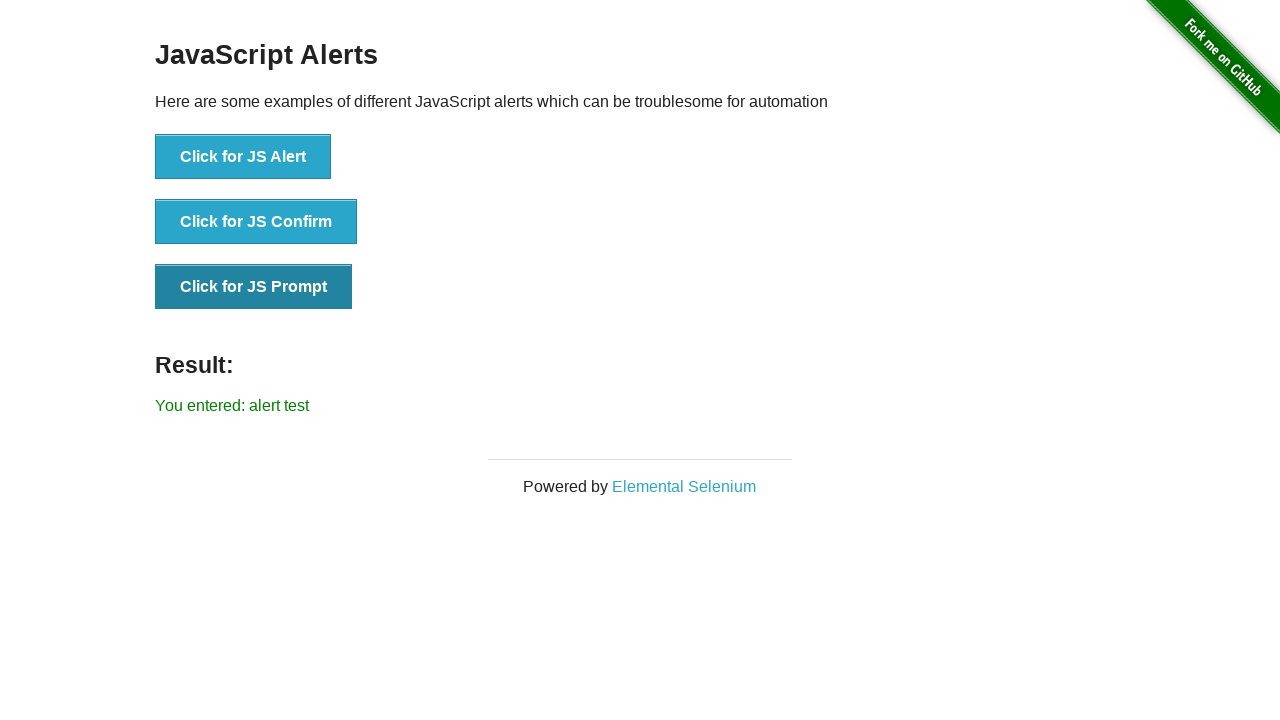

Retrieved result text content
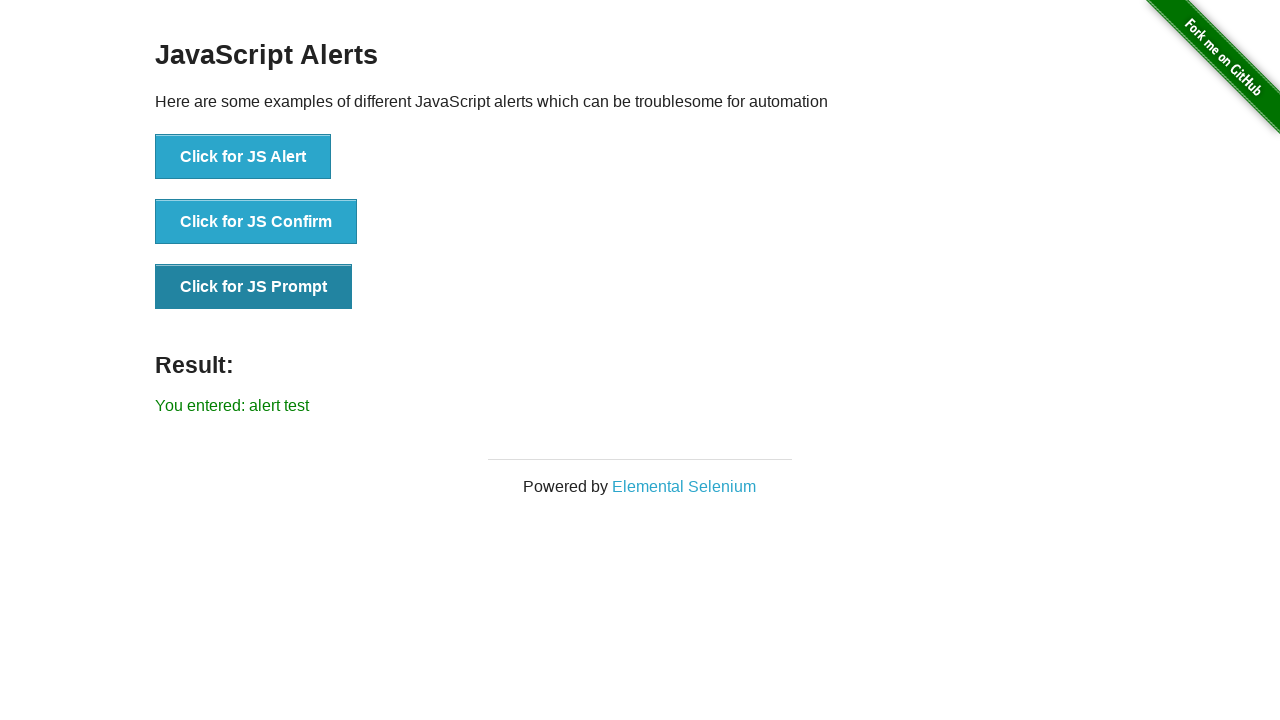

Verified result text matches expected value 'You entered: alert test'
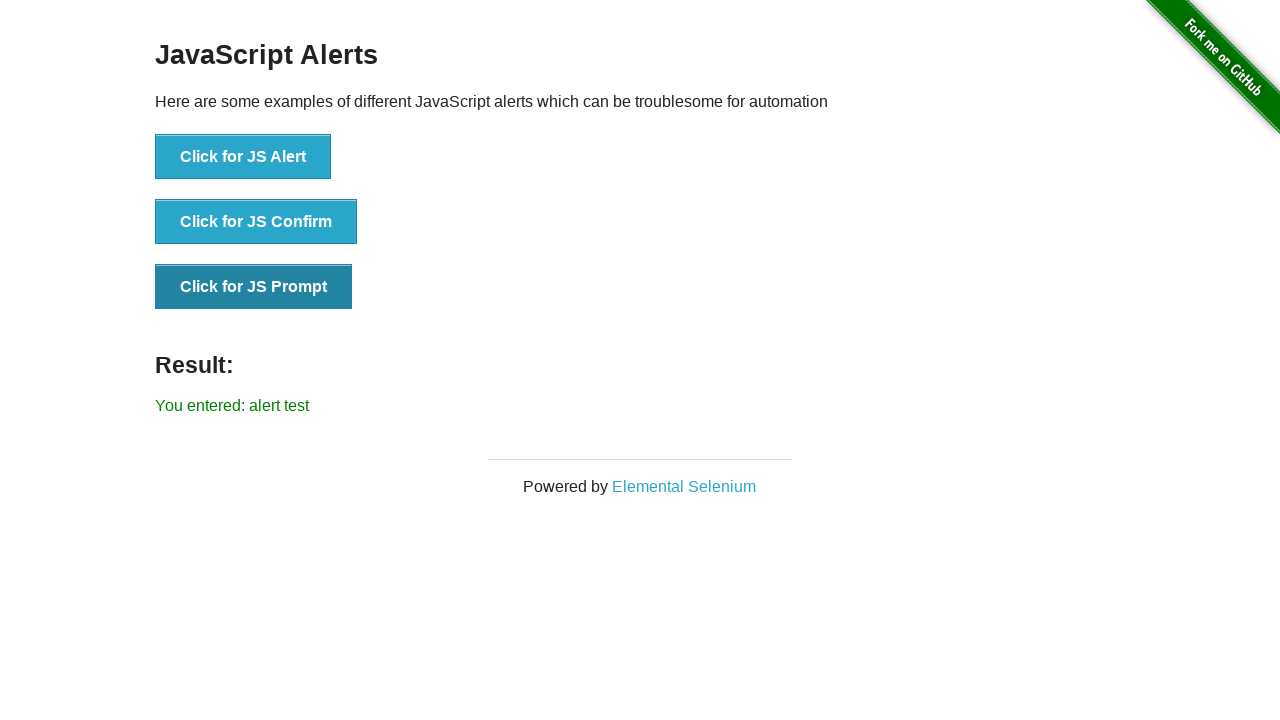

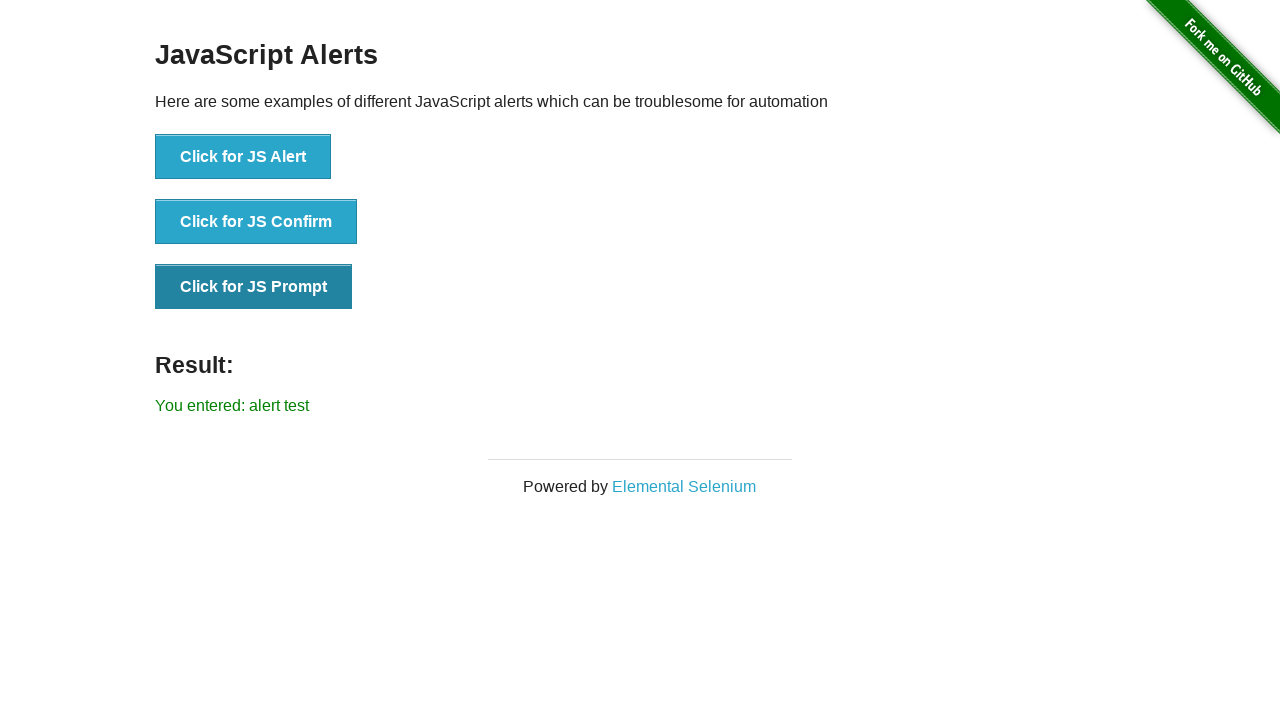